Tests filling out a practice form with personal information and submitting it

Starting URL: https://demoqa.com/automation-practice-form

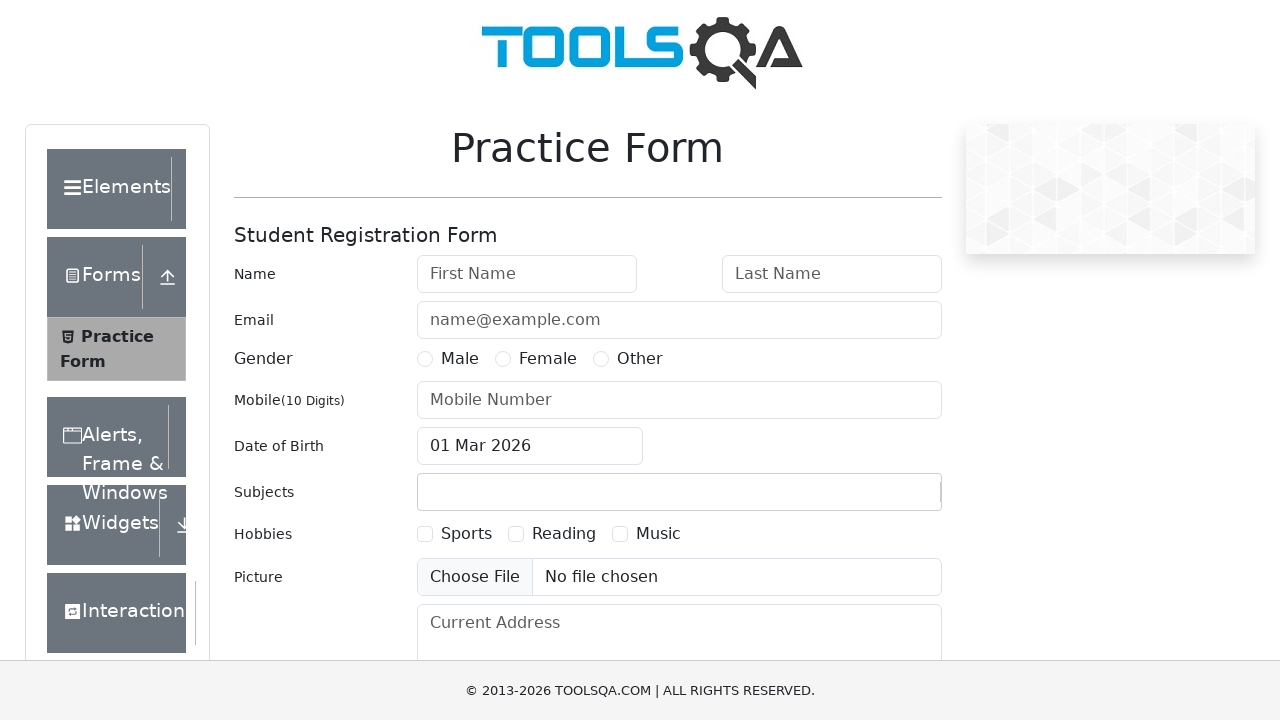

Scrolled first name field into view
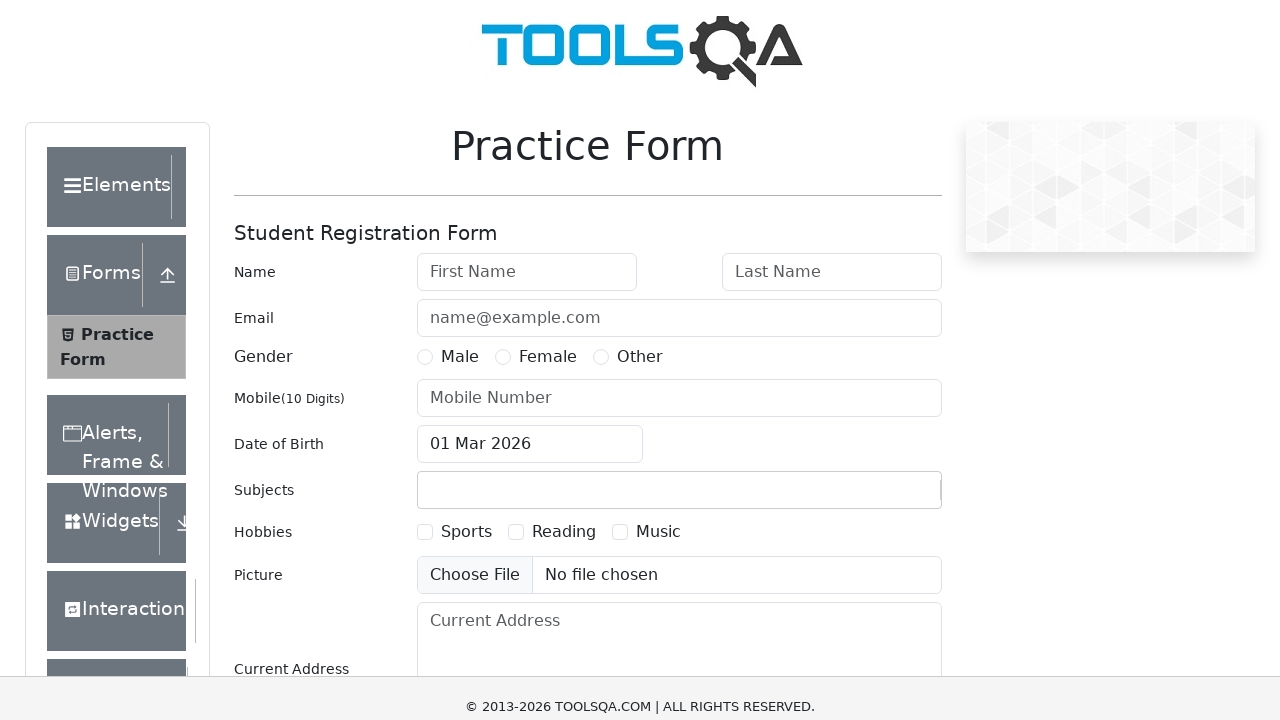

Filled first name field with 'Irina' on #firstName
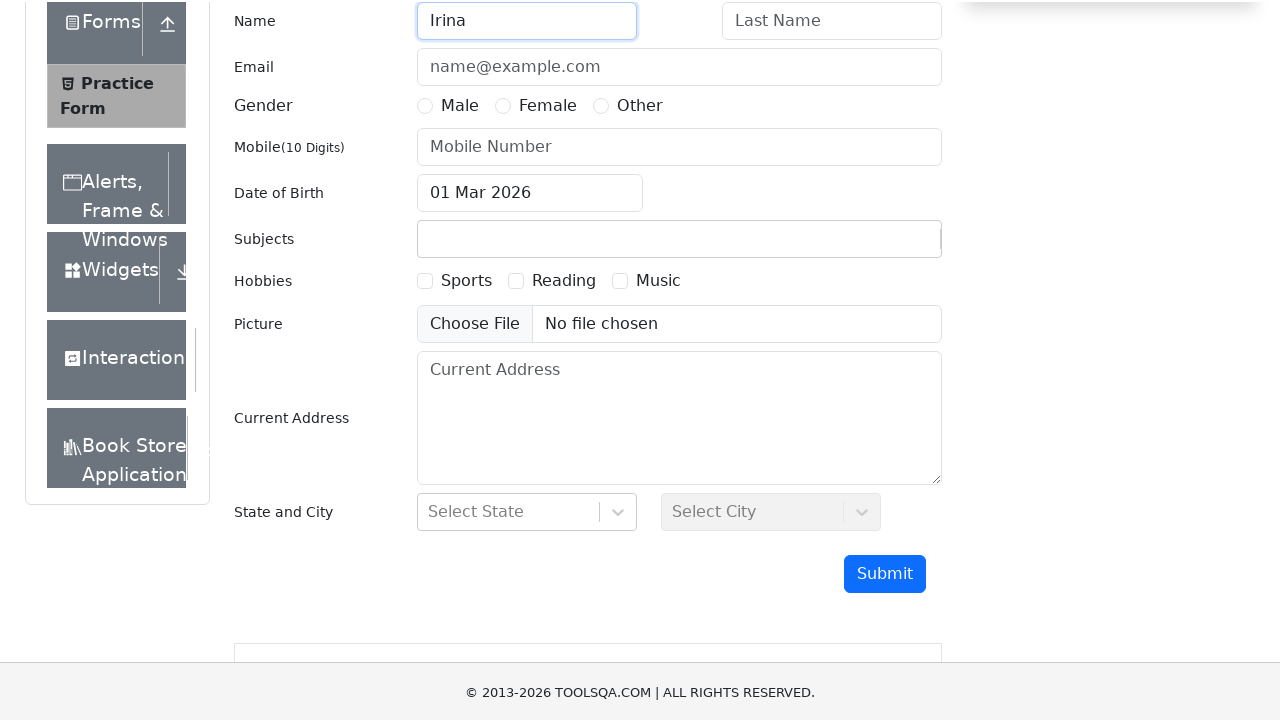

Scrolled last name field into view
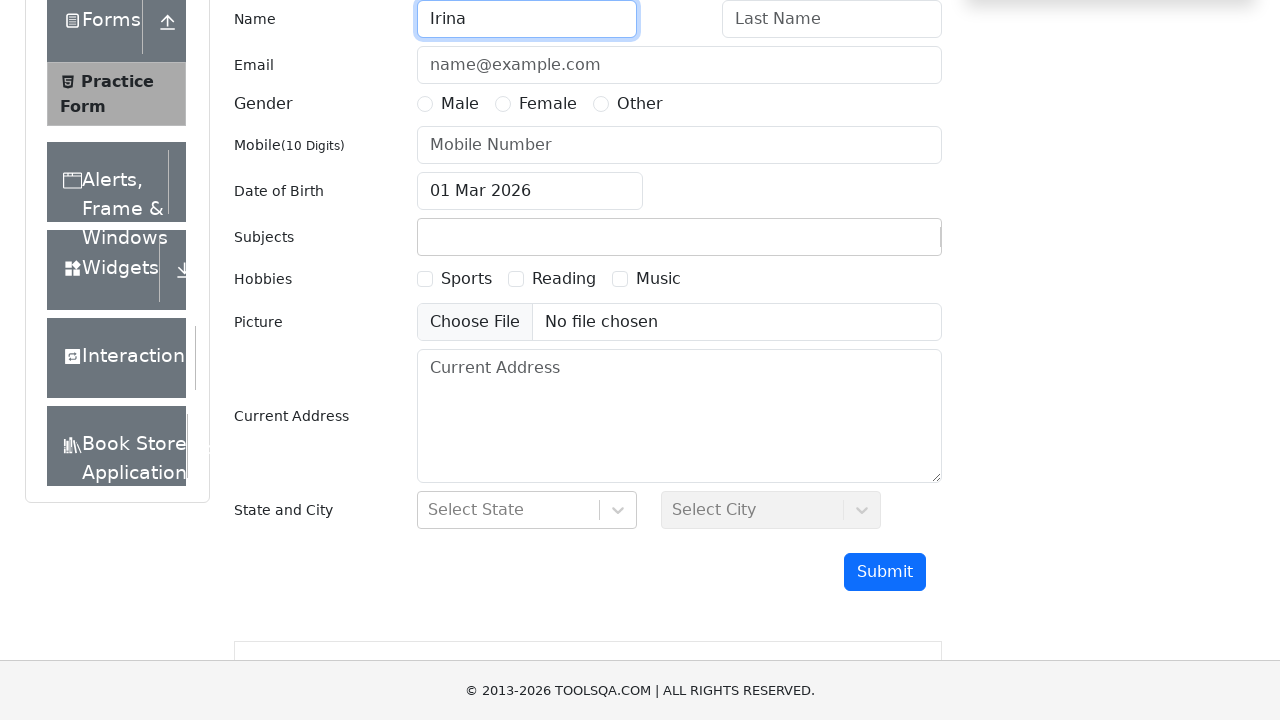

Filled last name field with 'Kuperman' on #lastName
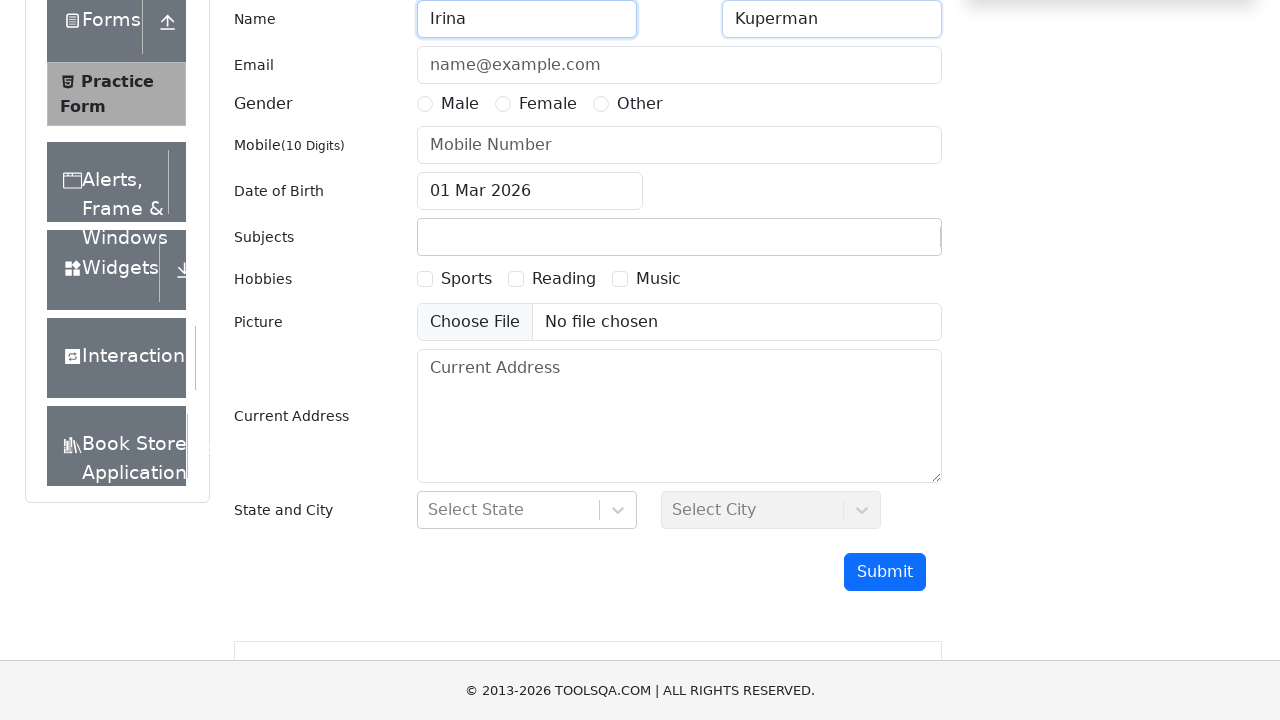

Scrolled email field into view
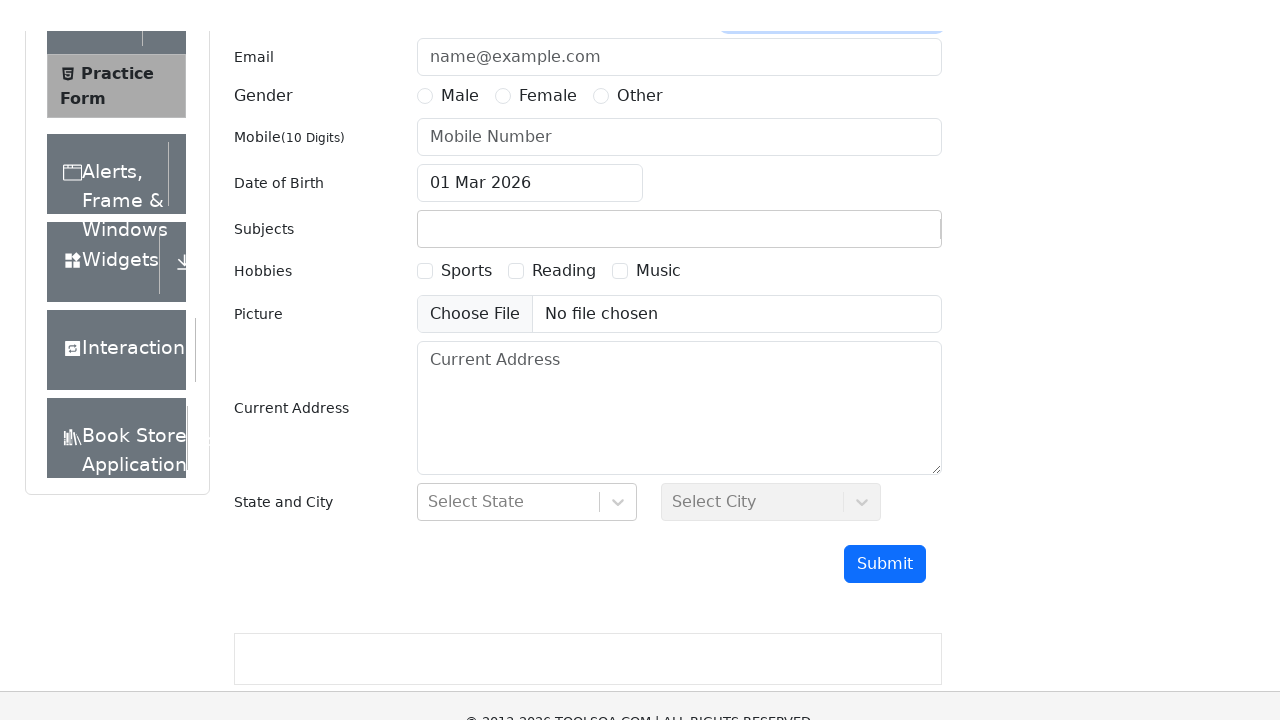

Filled email field with 'ama@ama.com' on #userEmail
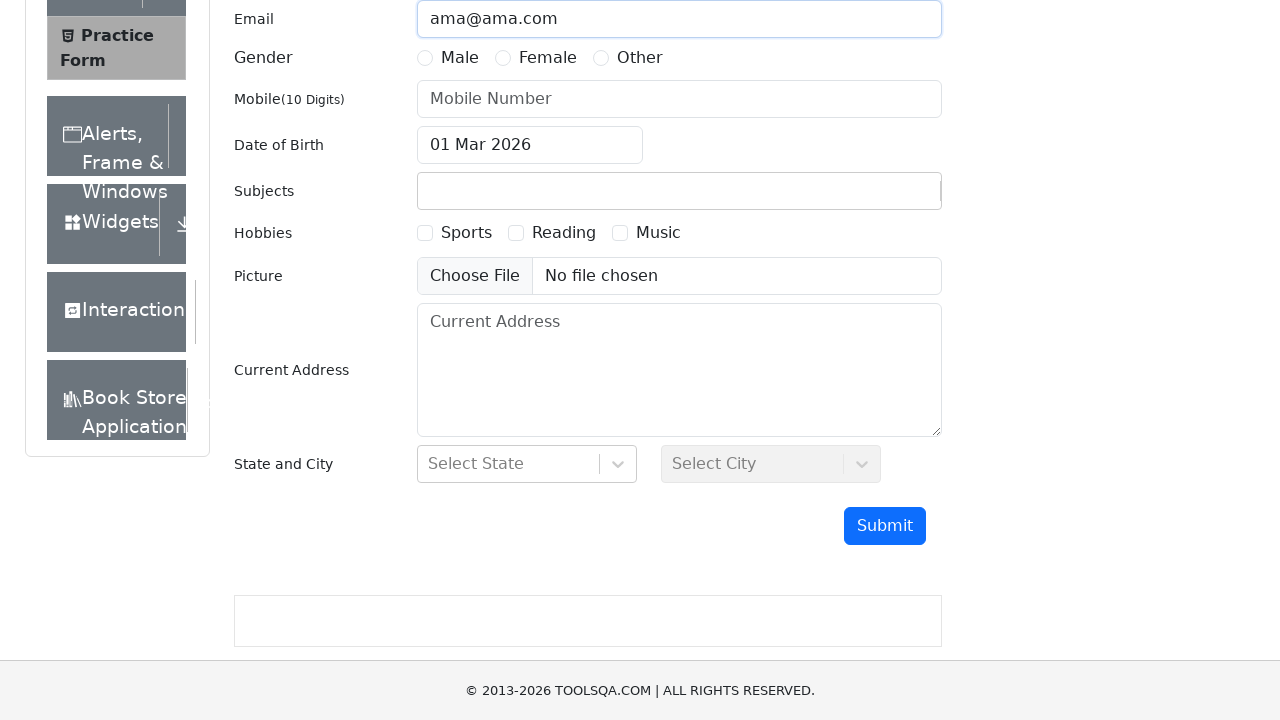

Scrolled gender radio button into view
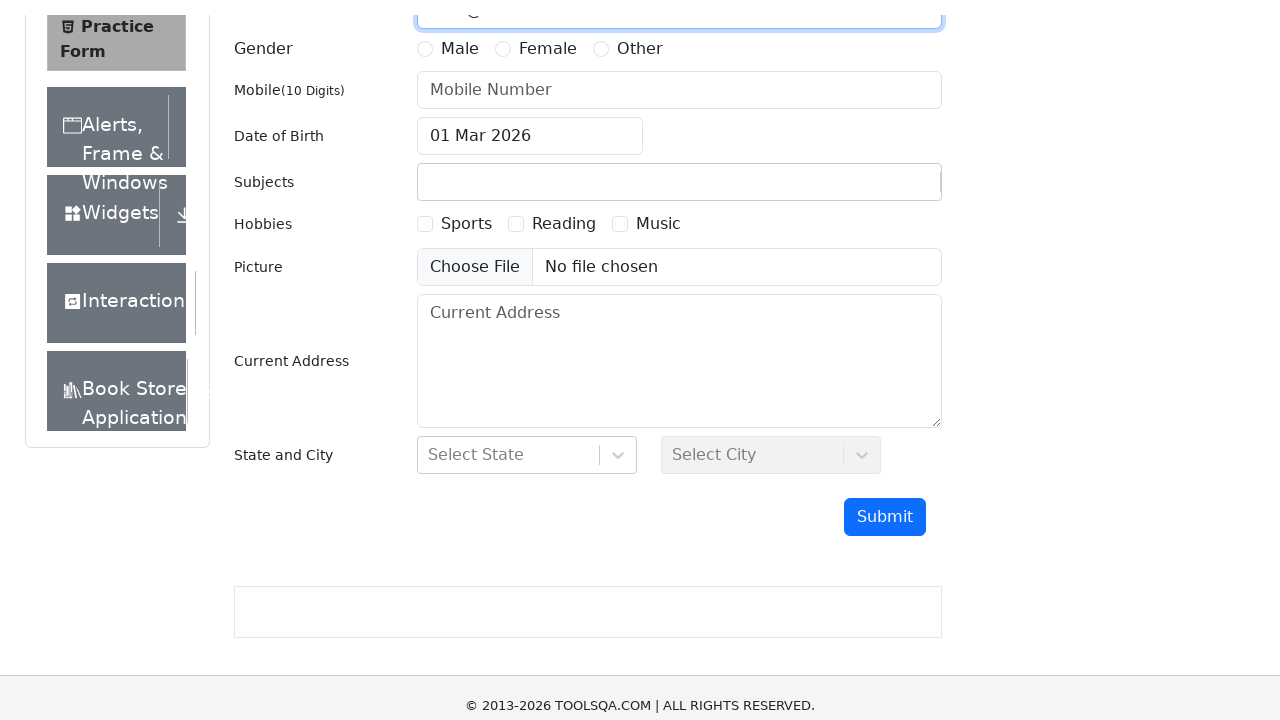

Selected gender option at (548, 31) on [for='gender-radio-2']
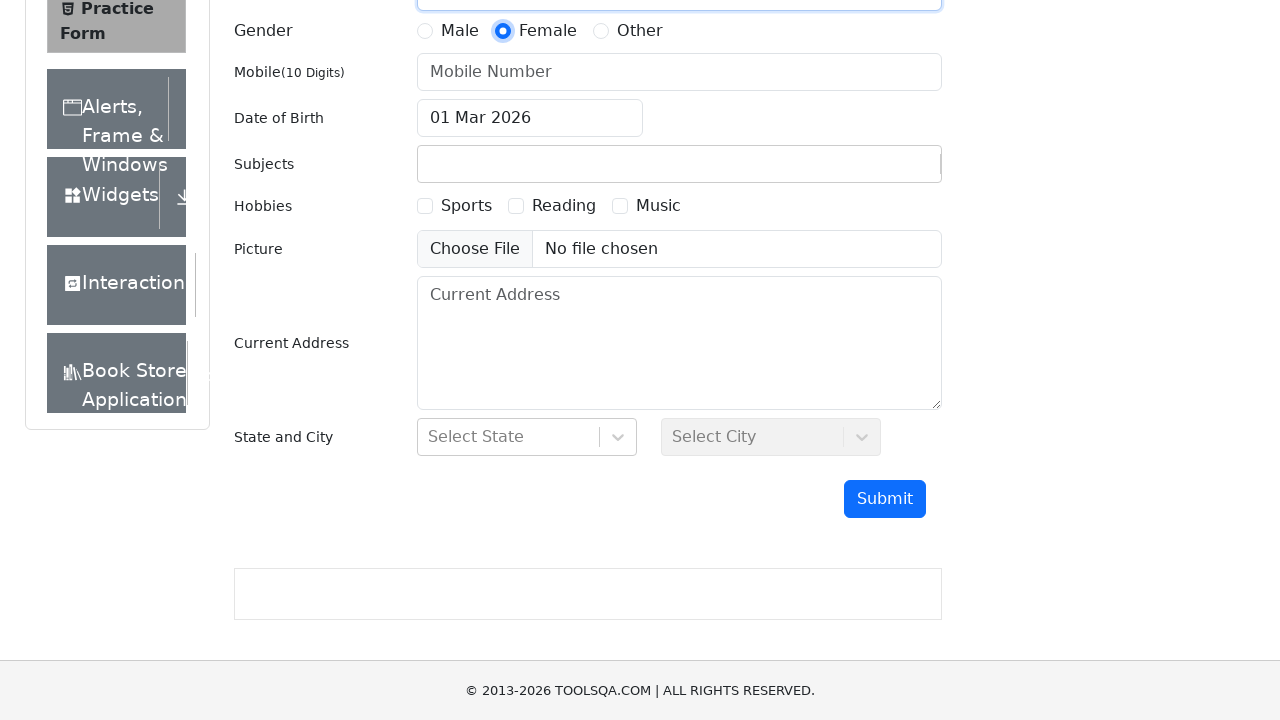

Scrolled phone number field into view
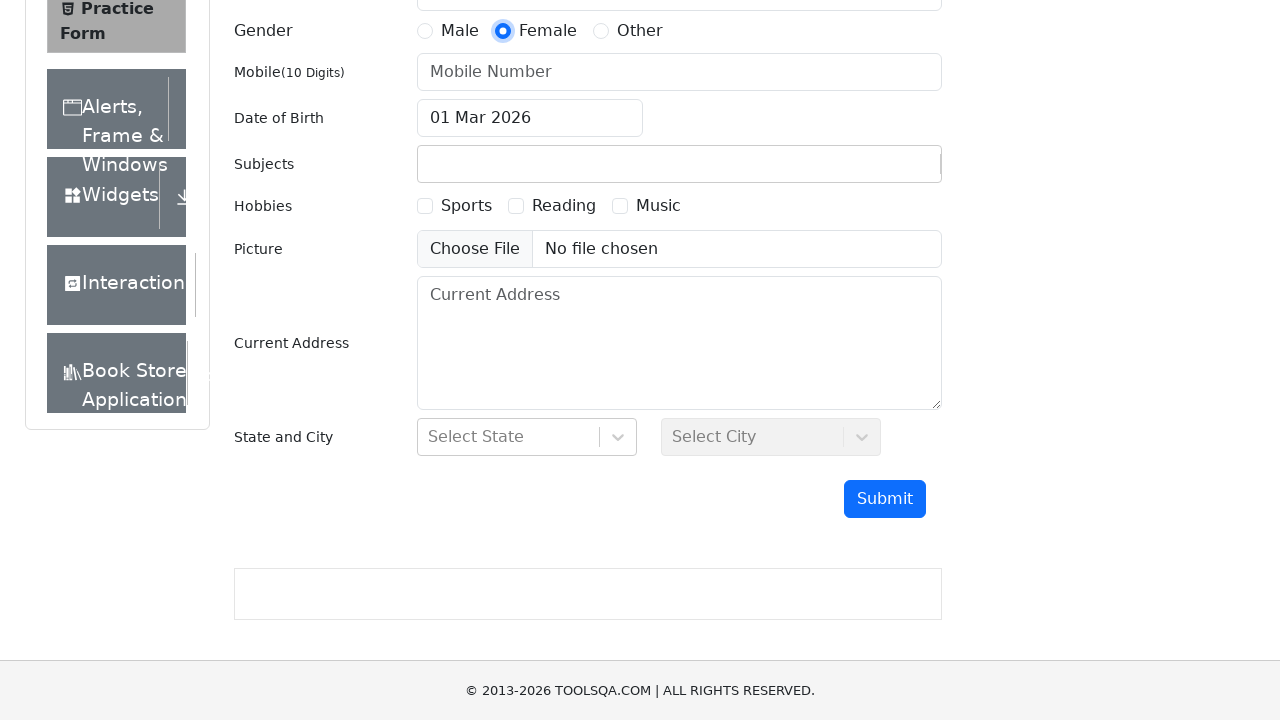

Filled phone number field with '1234567890' on #userNumber
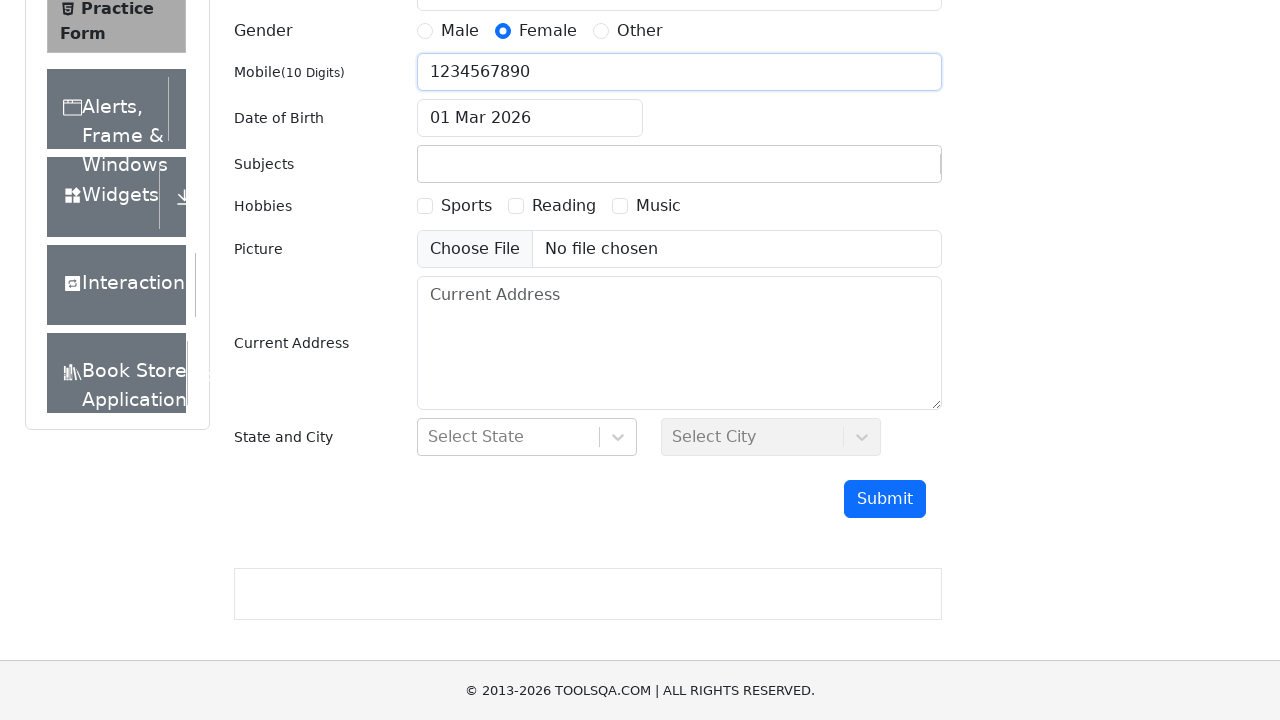

Scrolled submit button into view
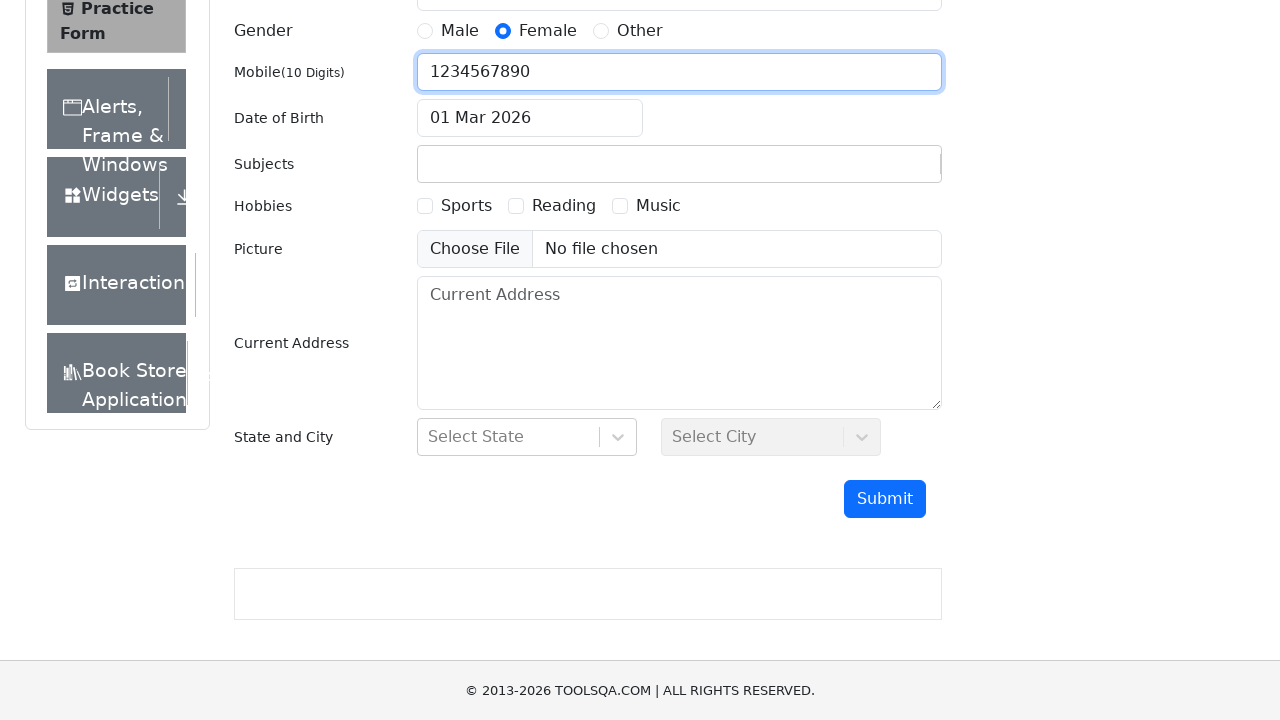

Clicked submit button to submit the practice form at (885, 499) on #submit
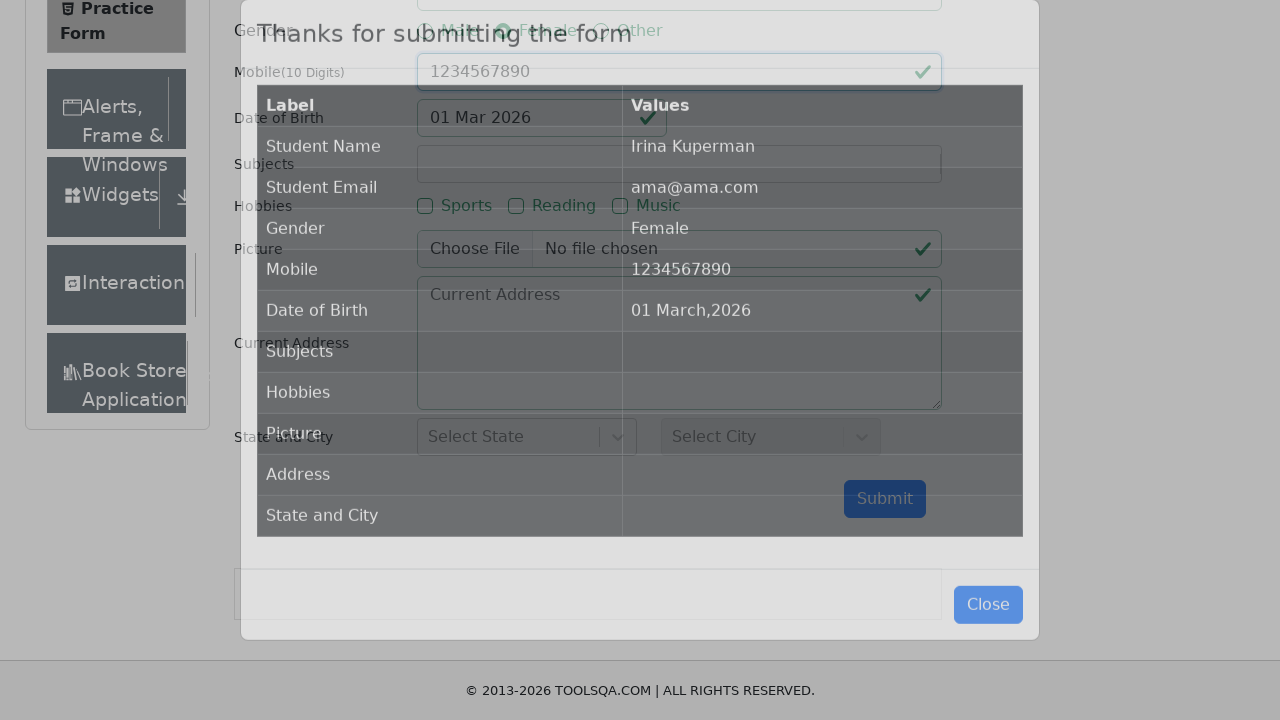

Submission confirmation modal appeared
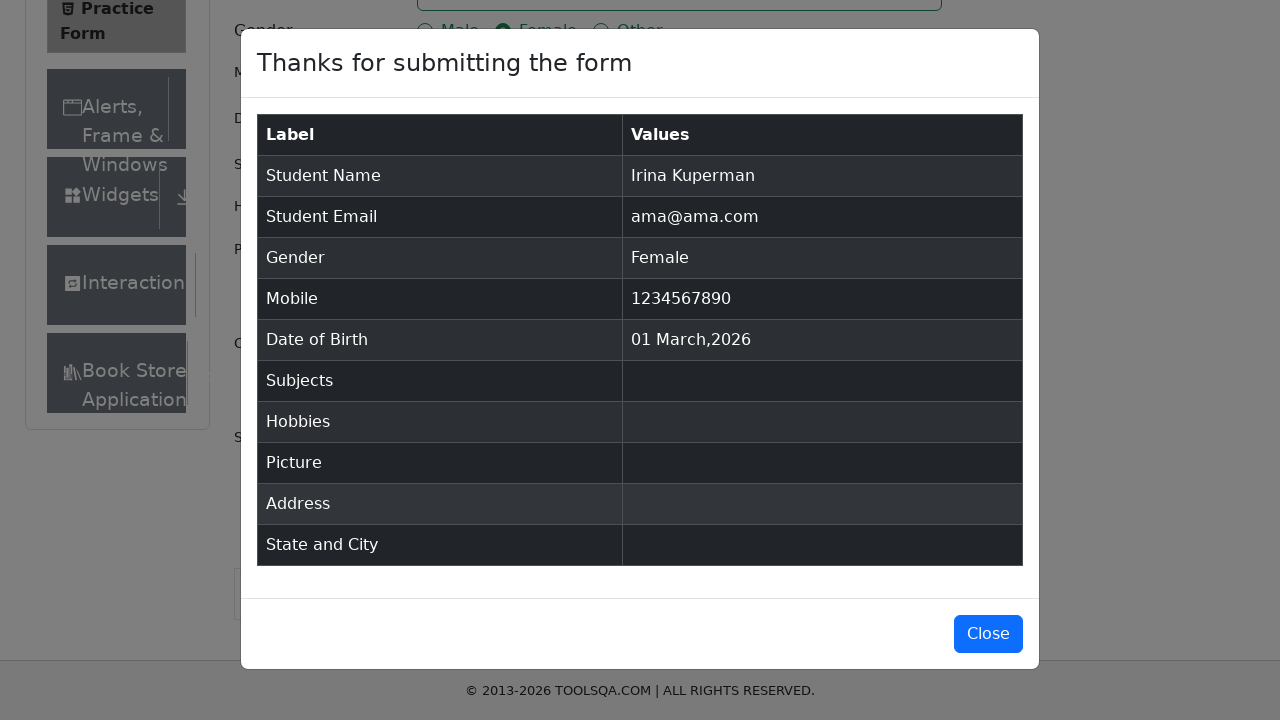

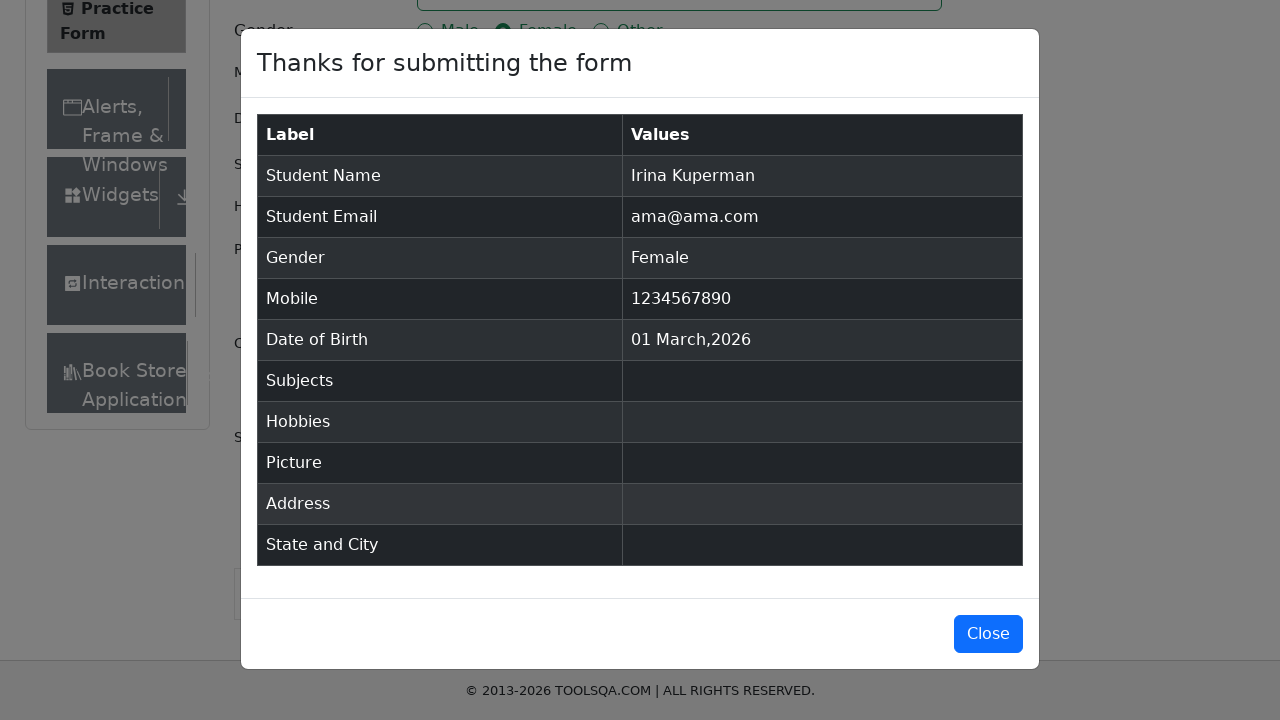